Tests various web elements on a practice page including getting attributes, clicking radio buttons and checkboxes, toggling visibility, and entering text in an input field

Starting URL: https://syntaxprojects.com/selenium_commands_selector-homework.php

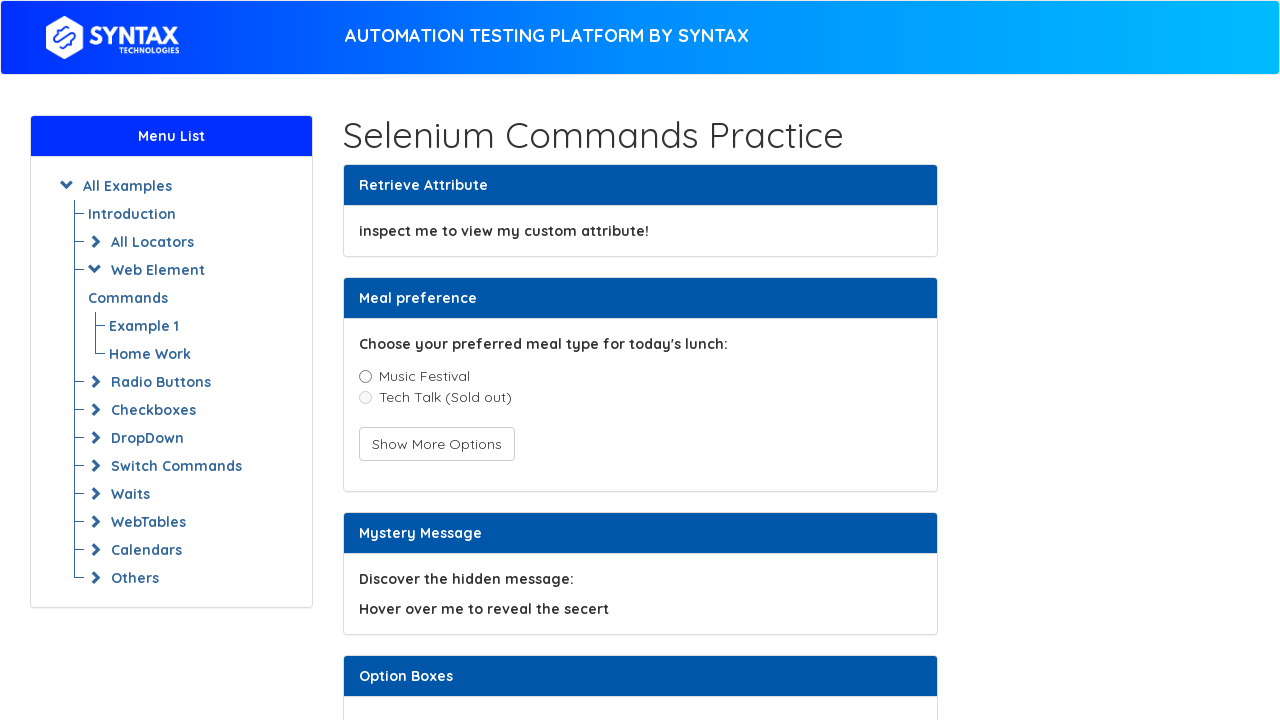

Located element with id 'textattr'
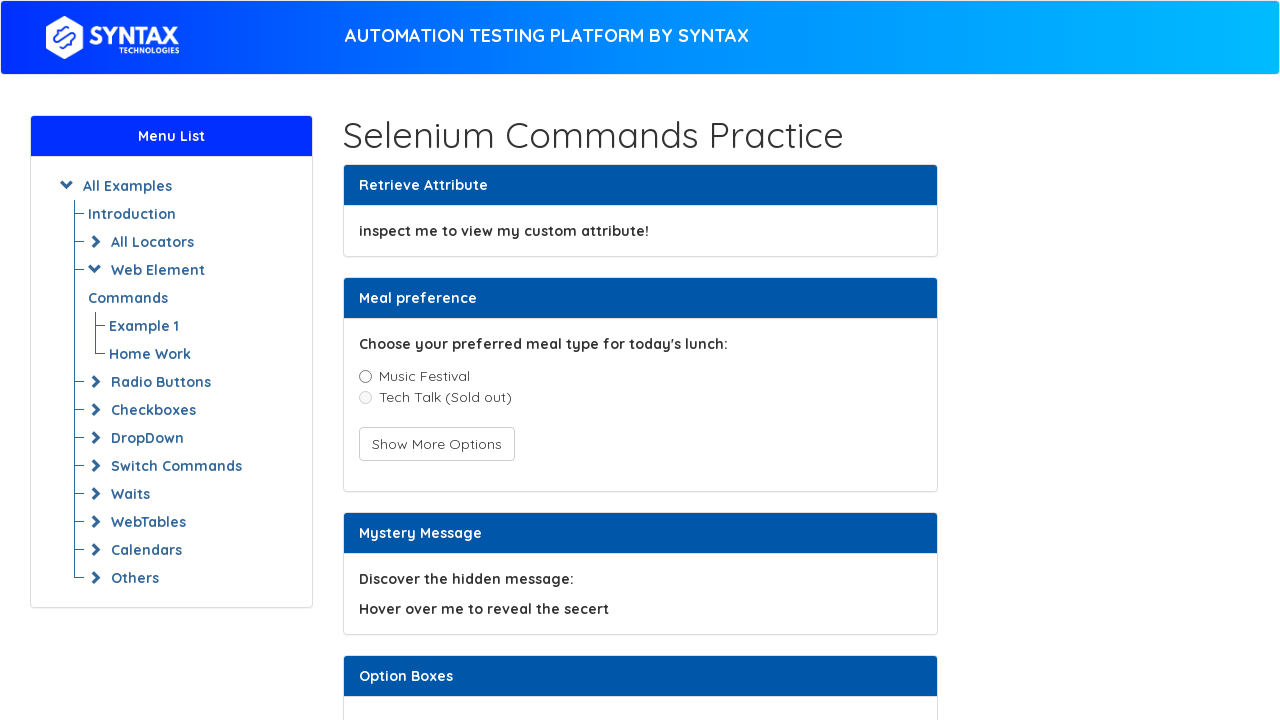

Retrieved 'data-text-attr' attribute value: This is a custom attribute value
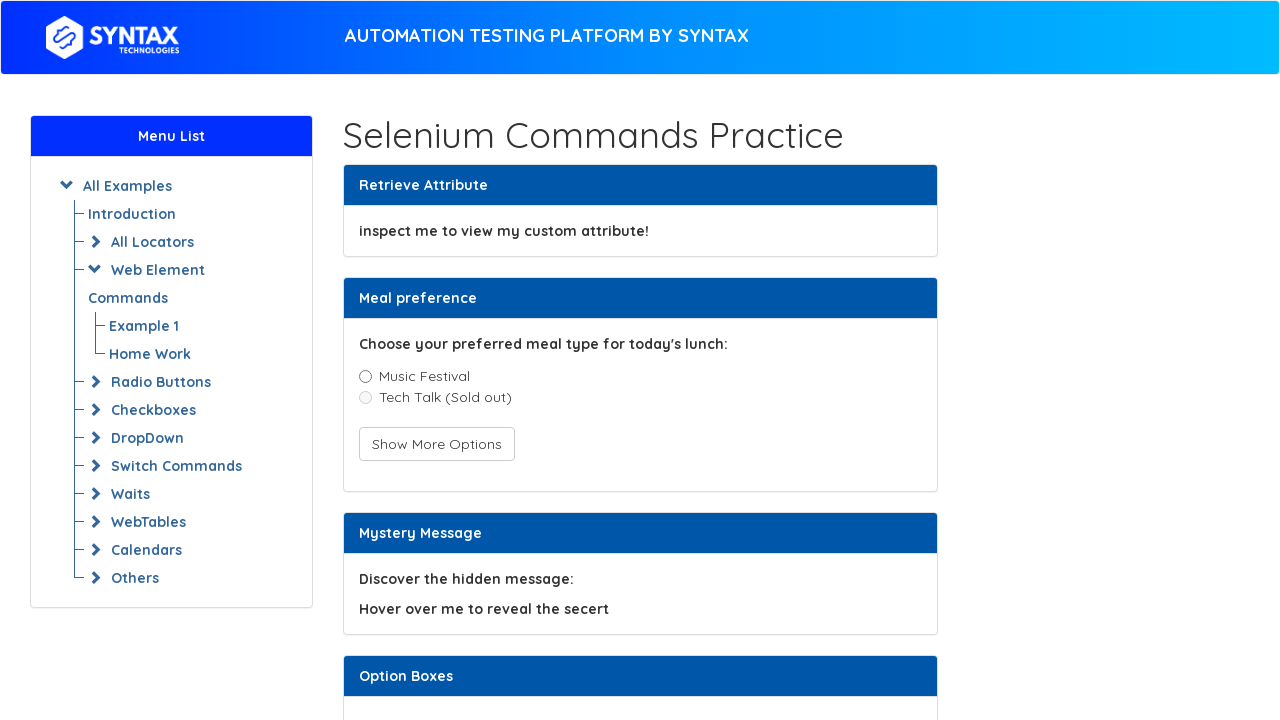

Printed attribute value to console
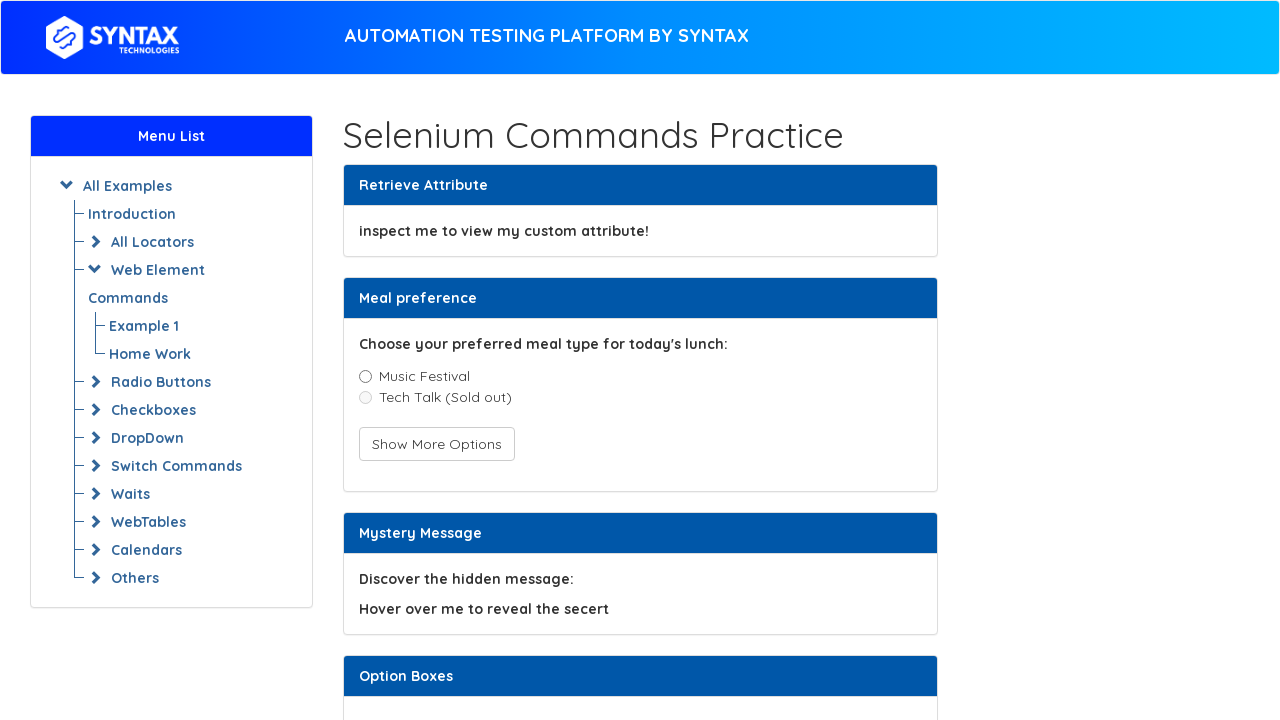

Clicked 'music_festival' radio button at (365, 376) on input[value='music_festival']
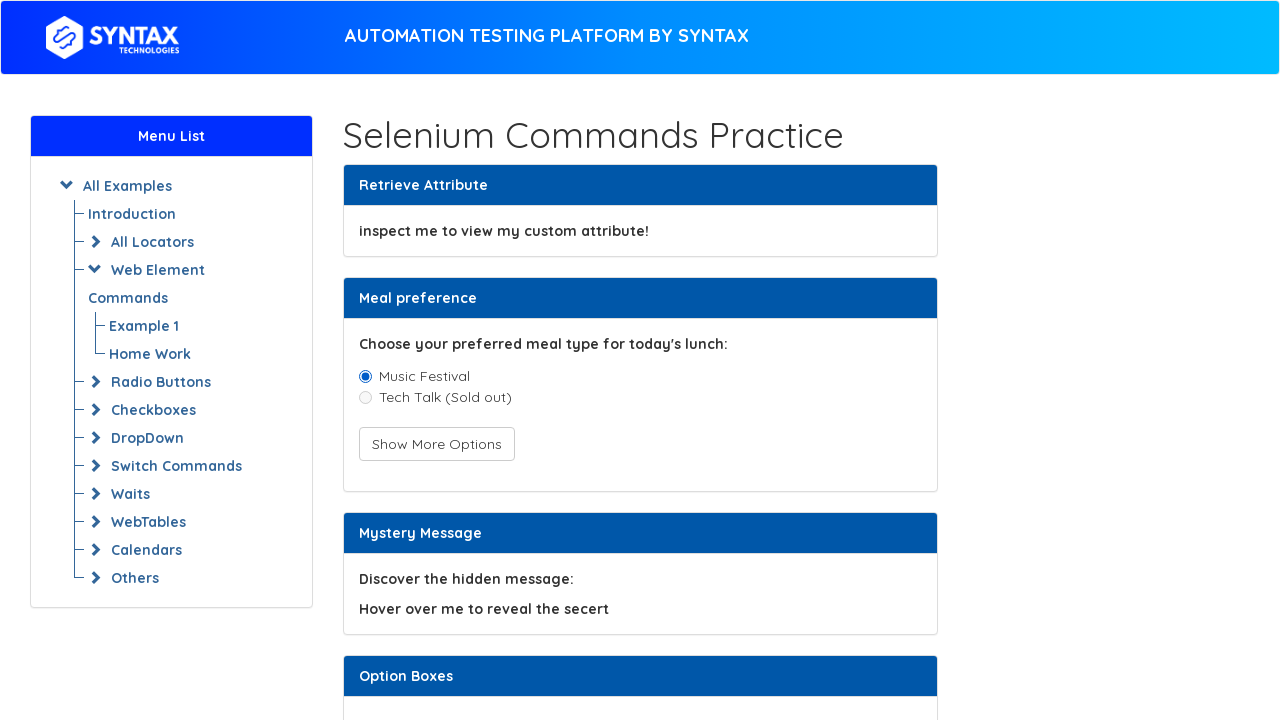

Clicked 'Show More Options' button at (436, 444) on button:text('Show More Options')
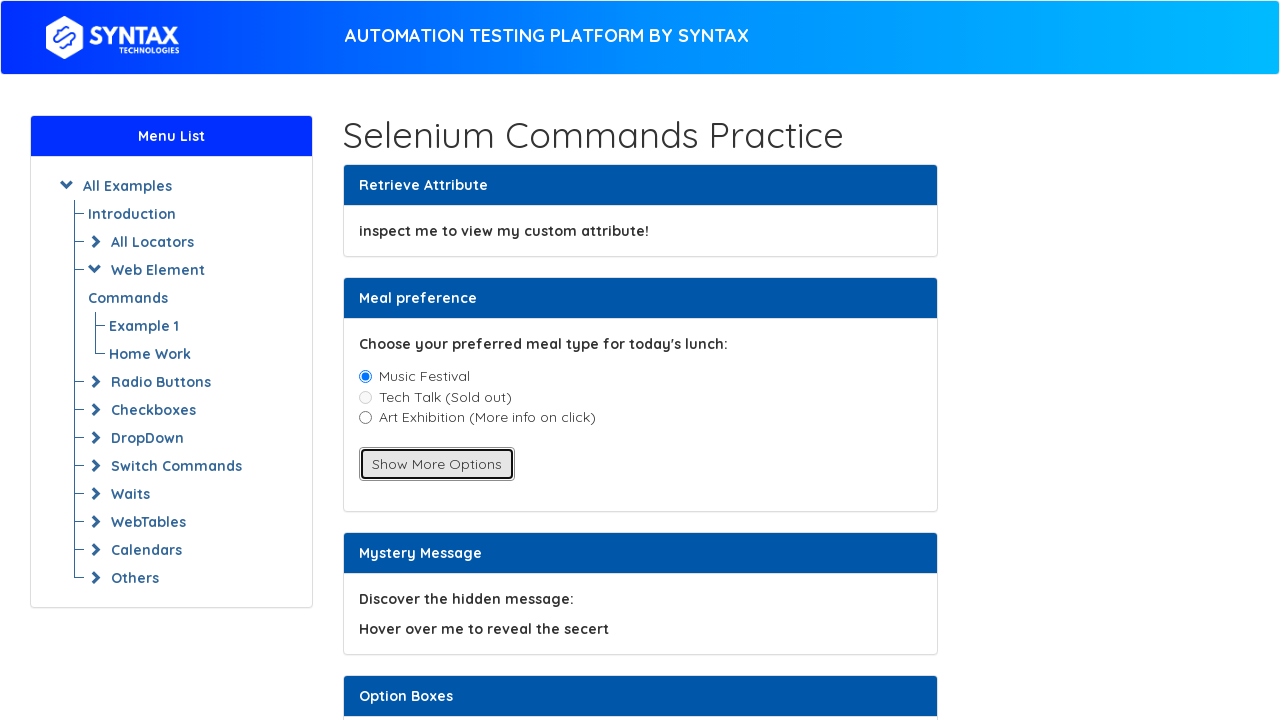

Clicked 'art_exhibition' radio button at (365, 418) on input[value='art_exhibition']
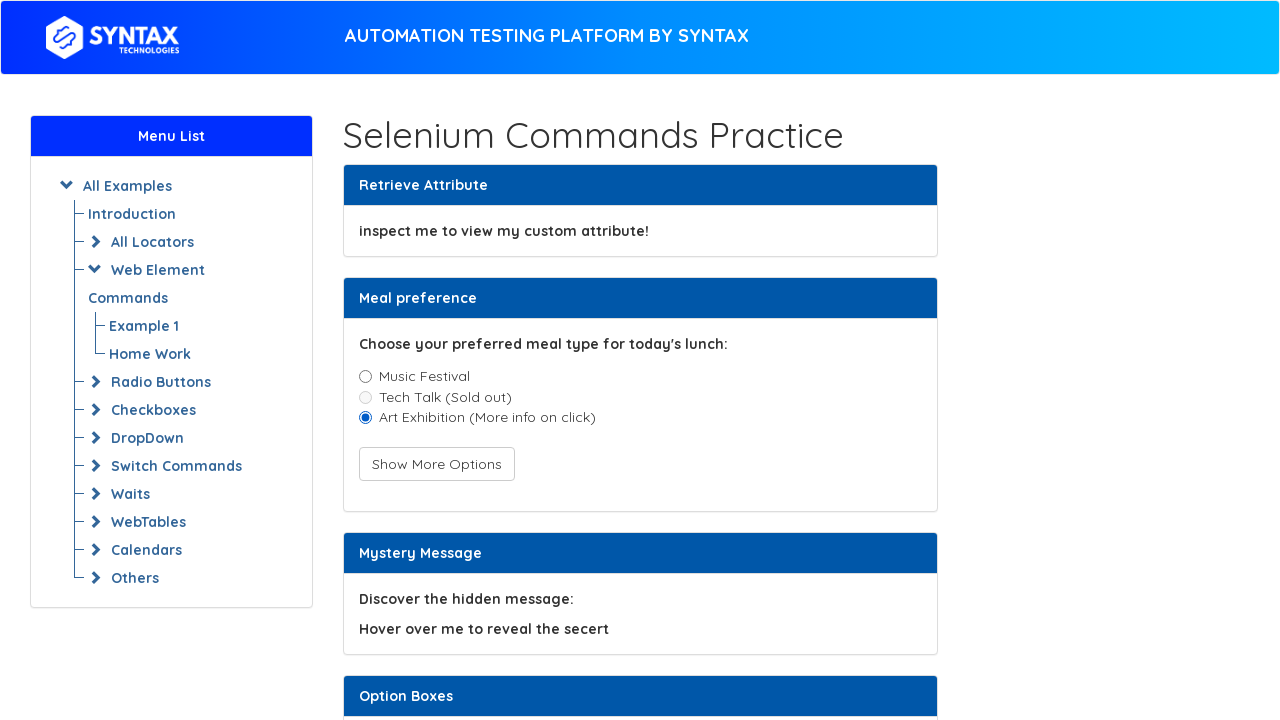

Located element with id 'hidden_message'
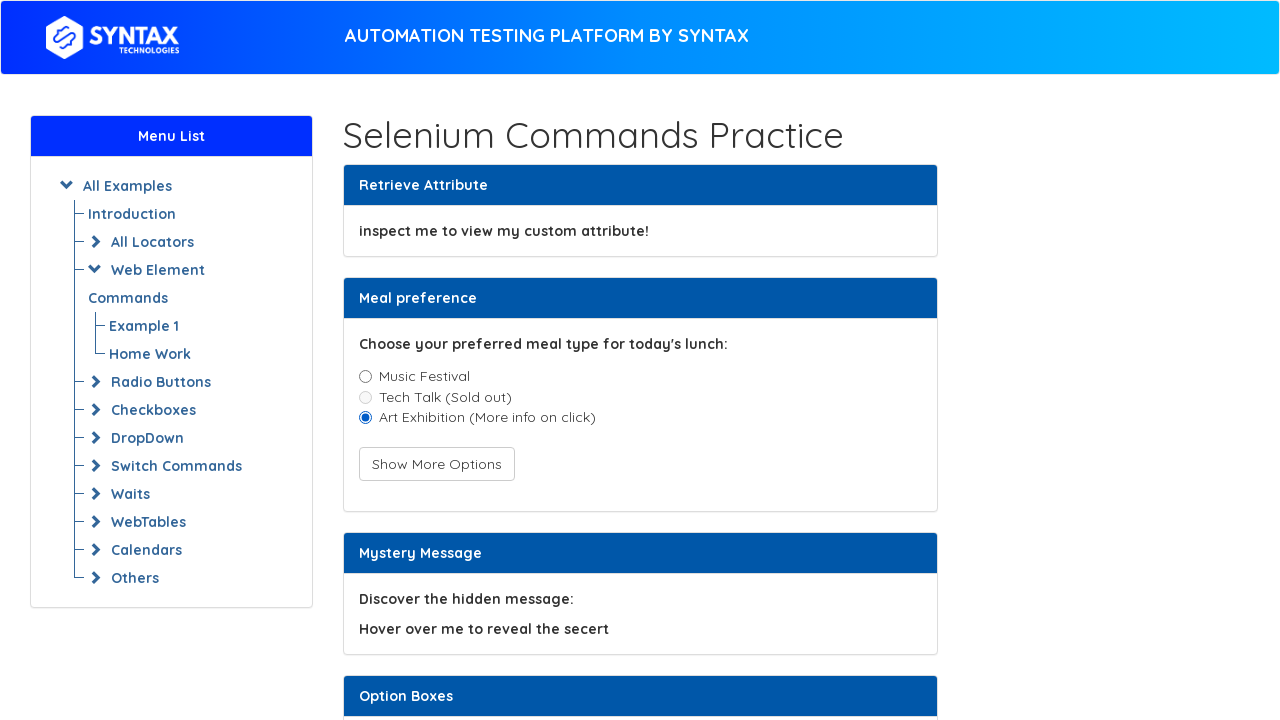

Retrieved 'data-text' attribute from hidden message: Hover over me to reveal the secert
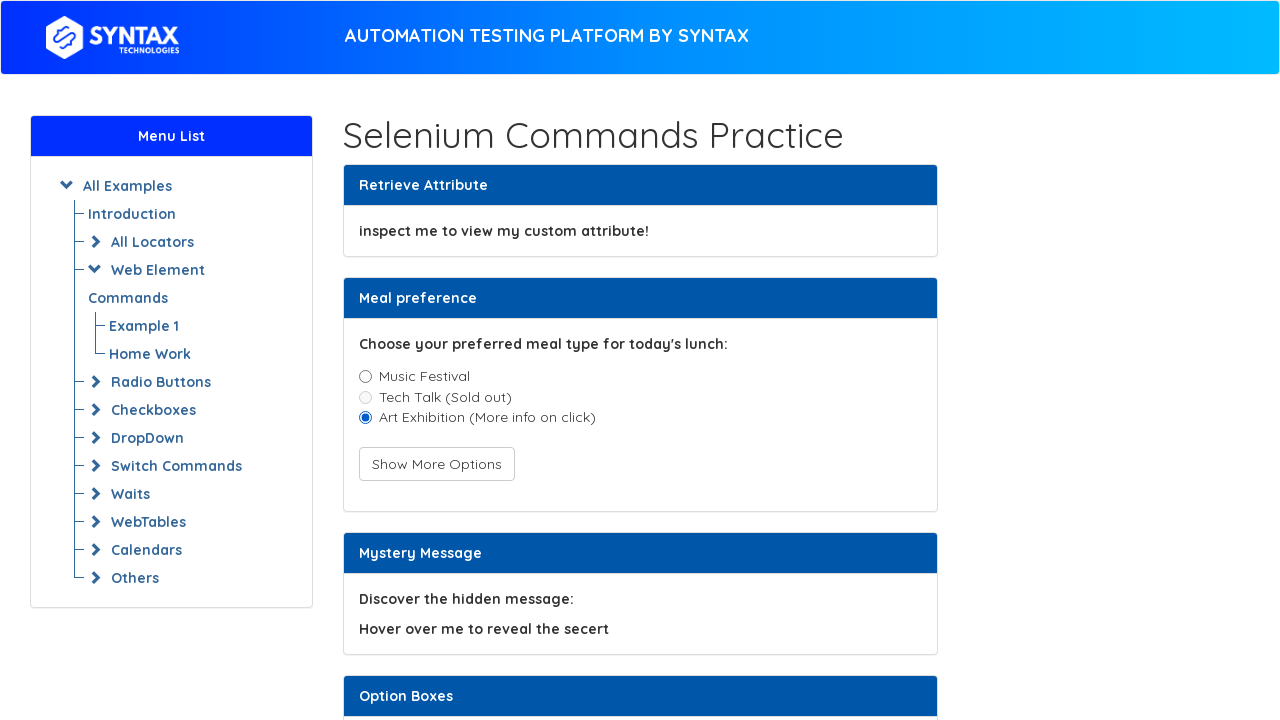

Printed hidden message attribute to console
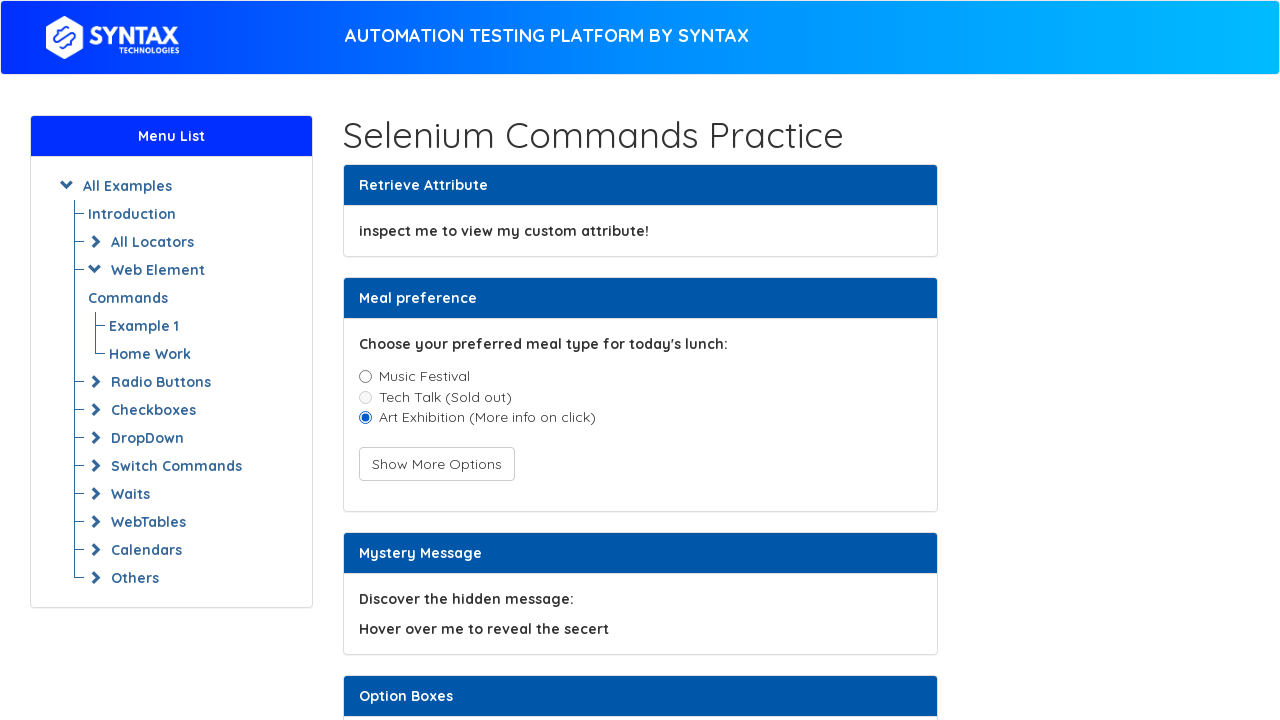

Clicked first checkbox at (365, 361) on input[name='CheckboxFirst']
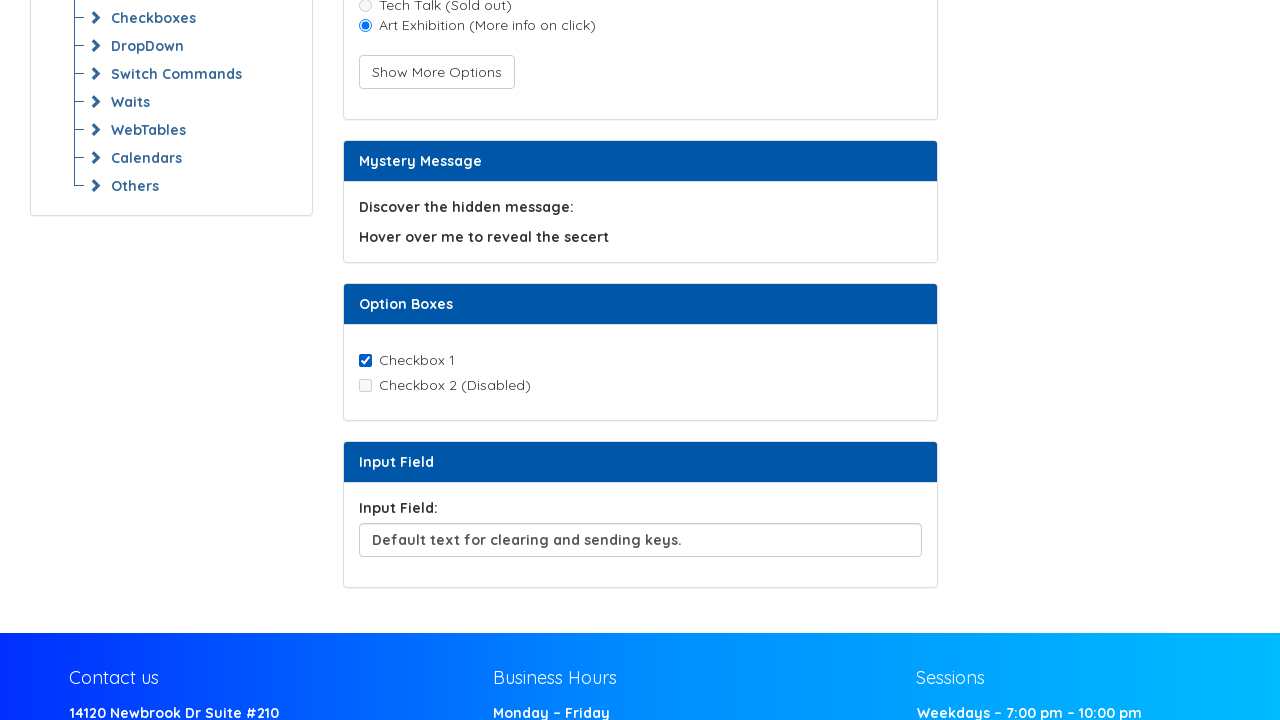

Cleared input field on input#inputField
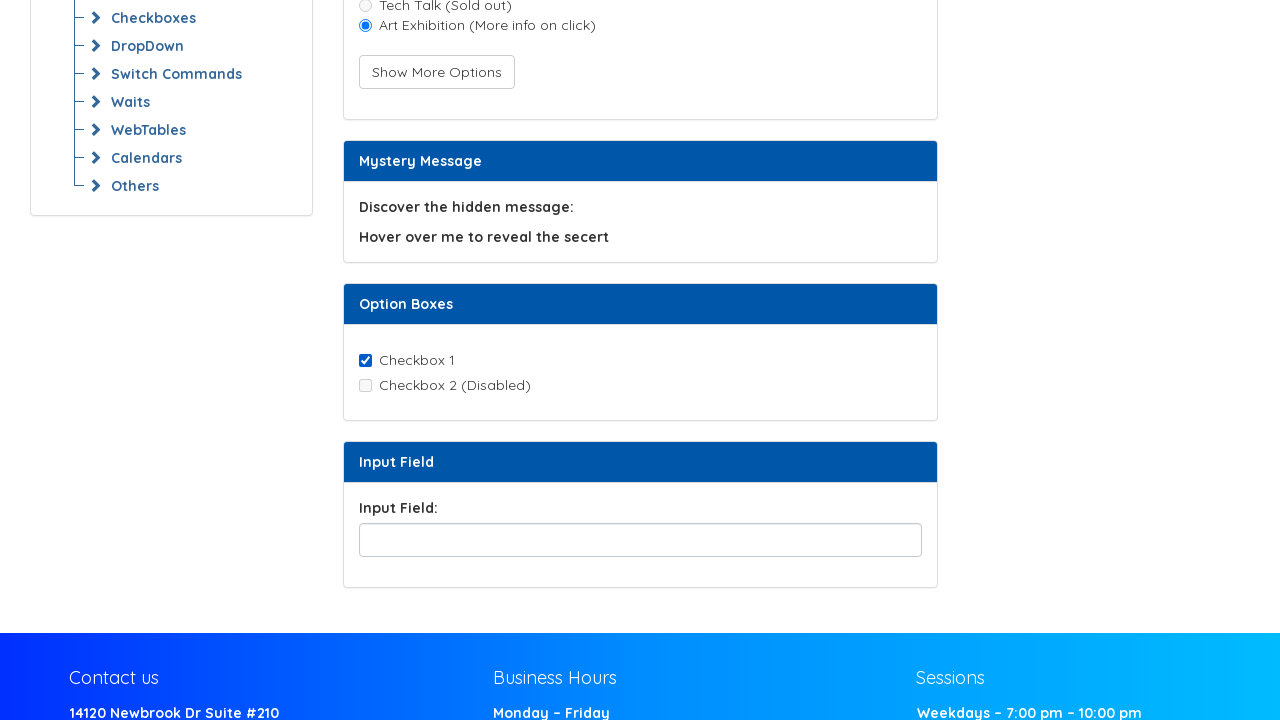

Filled input field with custom text: 'Here is the custom text entered' on input#inputField
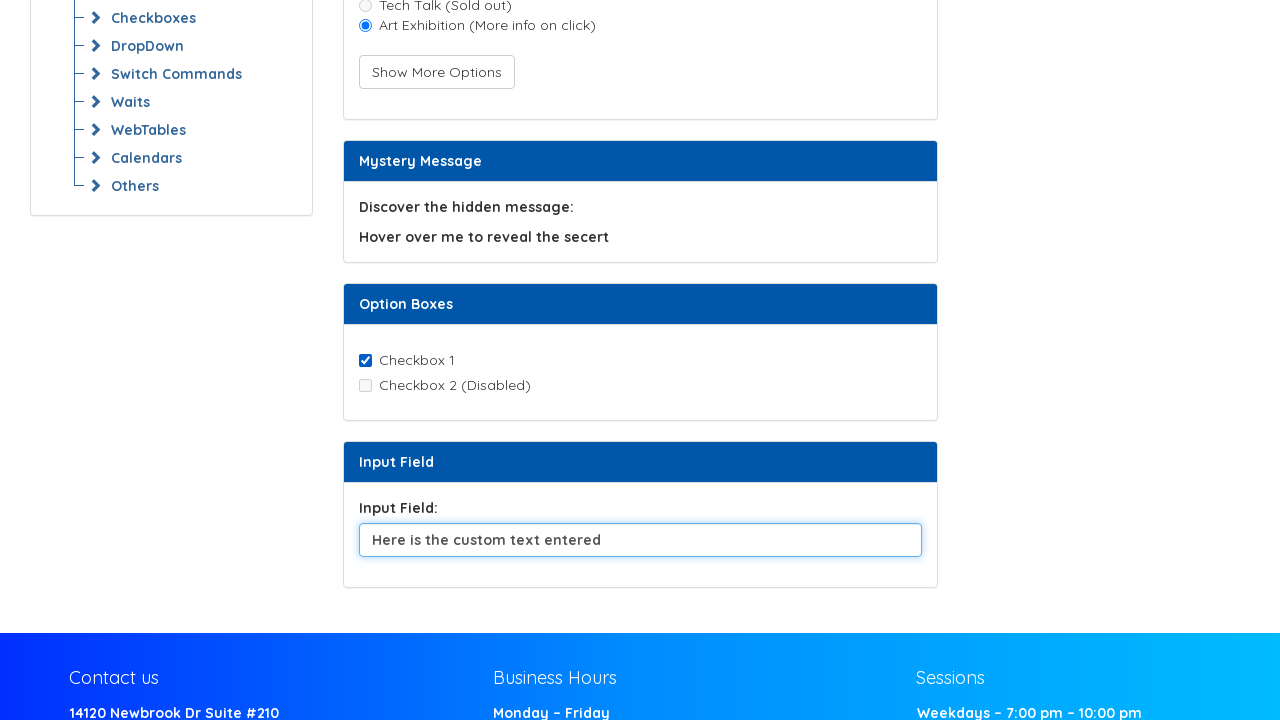

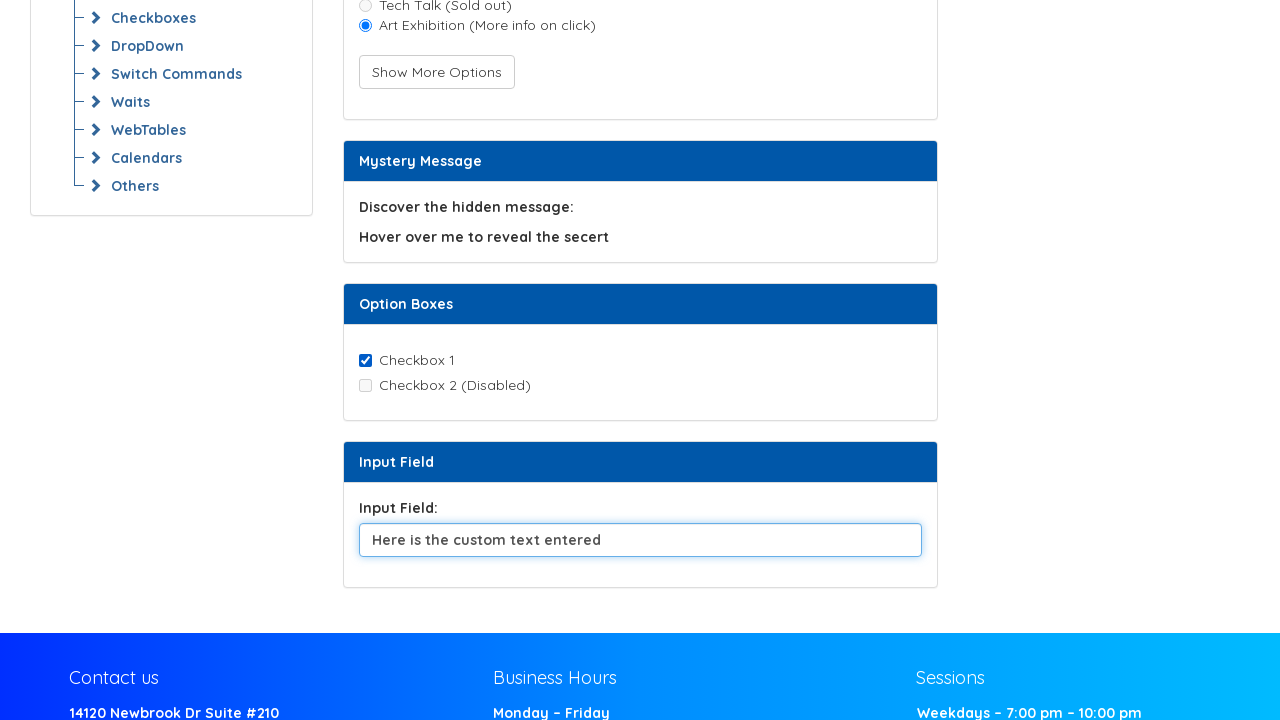